Tests that pressing Escape cancels edits and restores the original text

Starting URL: https://demo.playwright.dev/todomvc

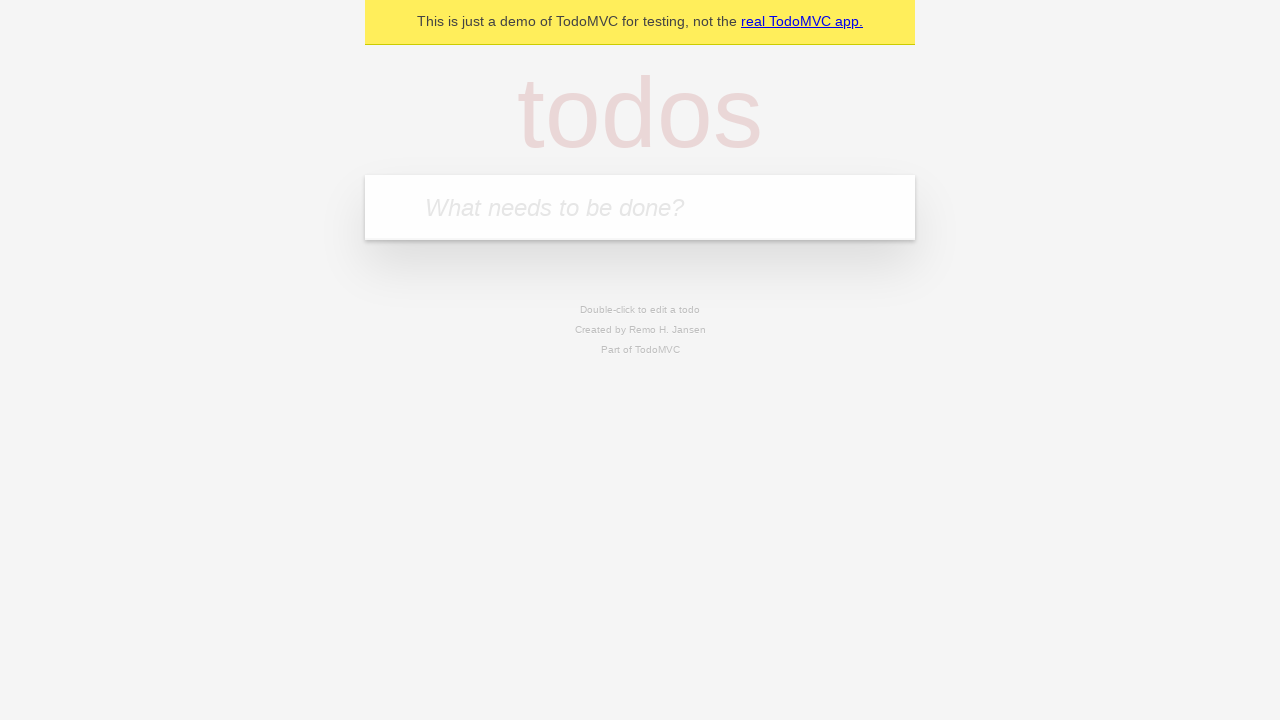

Filled todo input with 'buy some cheese' on internal:attr=[placeholder="What needs to be done?"i]
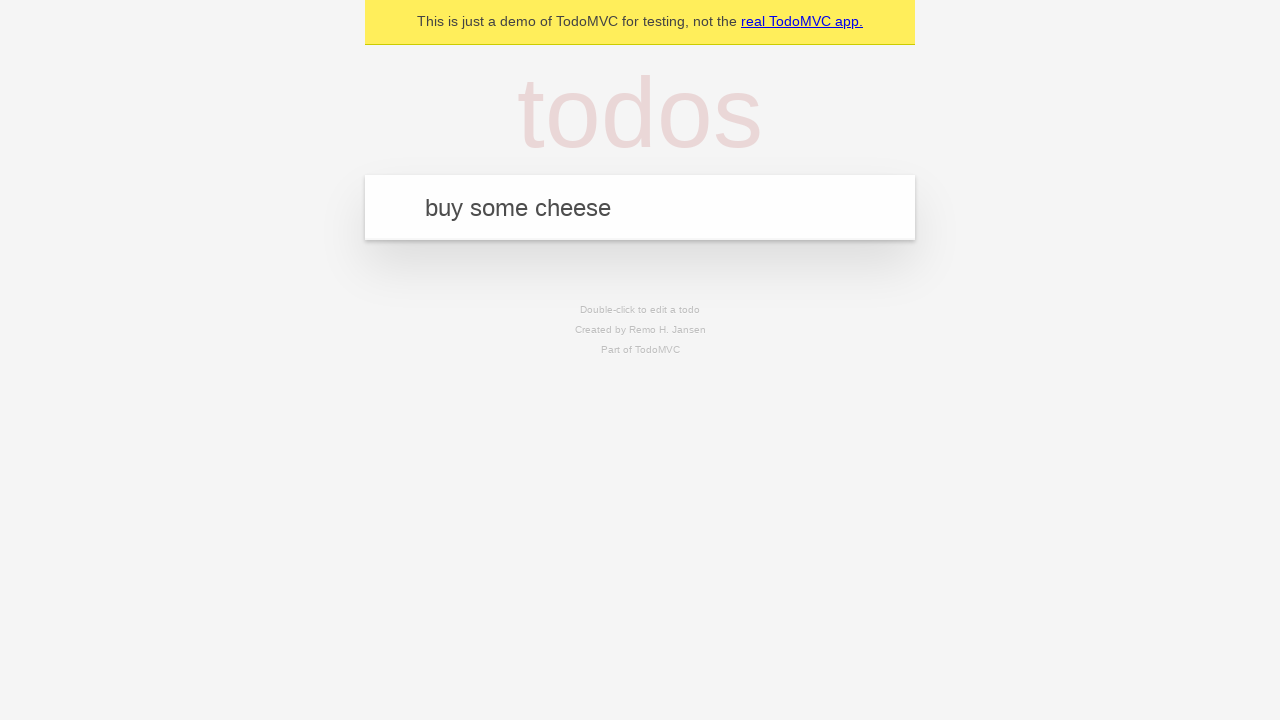

Pressed Enter to add first todo on internal:attr=[placeholder="What needs to be done?"i]
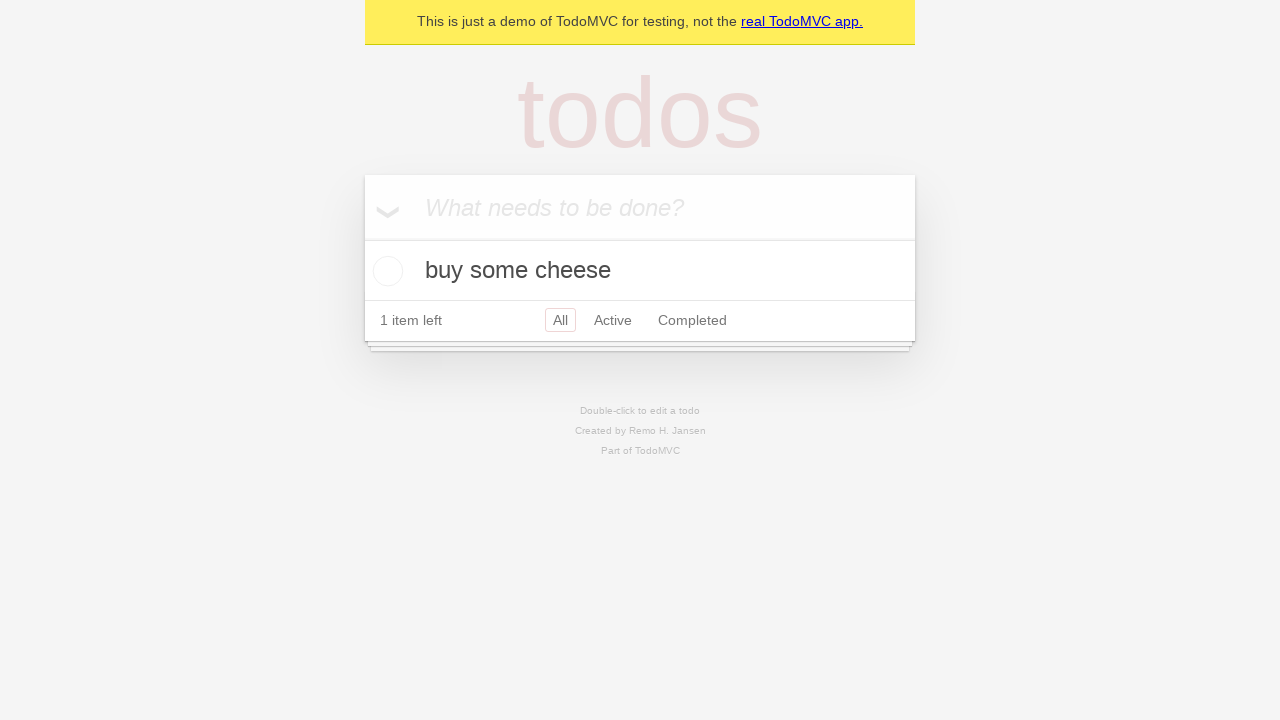

Filled todo input with 'feed the cat' on internal:attr=[placeholder="What needs to be done?"i]
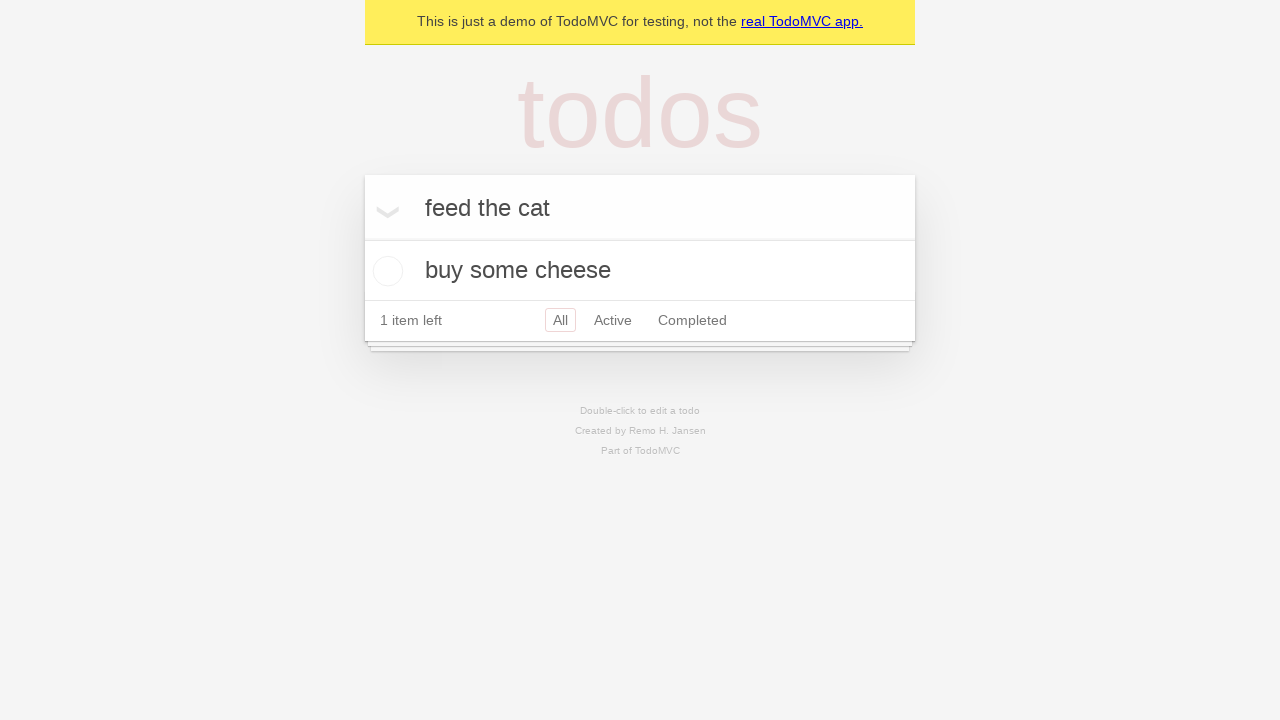

Pressed Enter to add second todo on internal:attr=[placeholder="What needs to be done?"i]
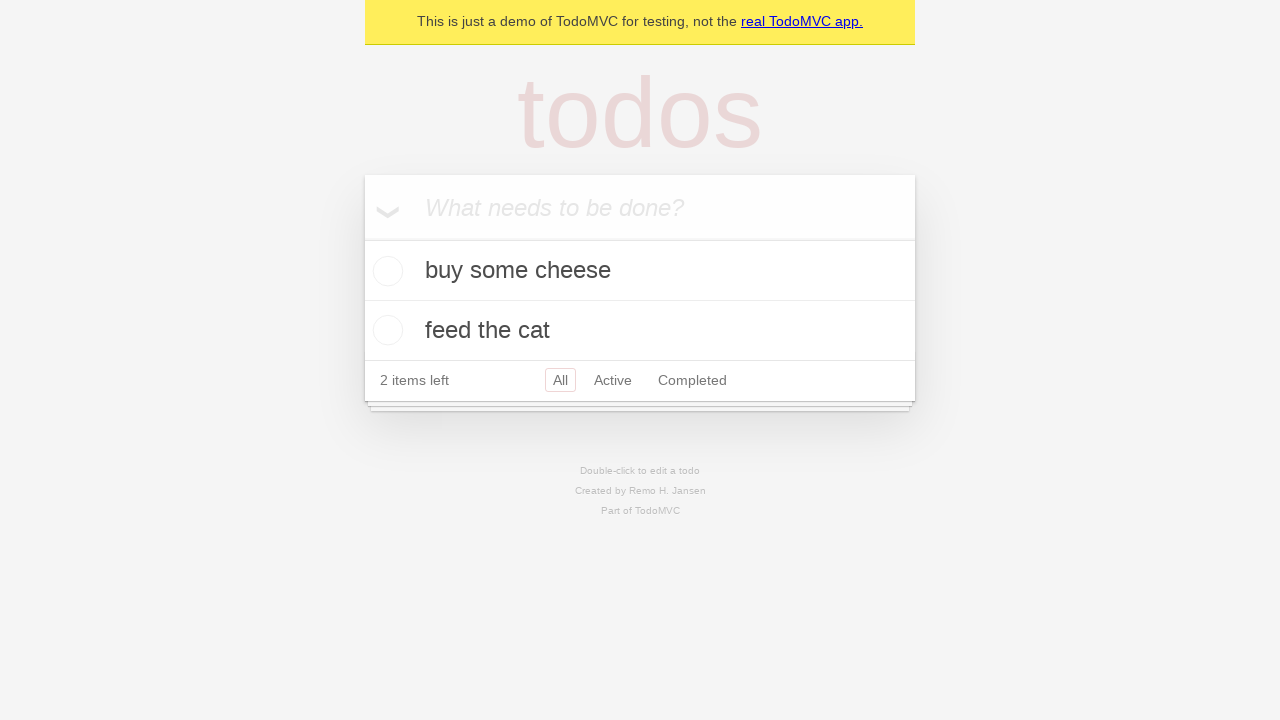

Filled todo input with 'book a doctors appointment' on internal:attr=[placeholder="What needs to be done?"i]
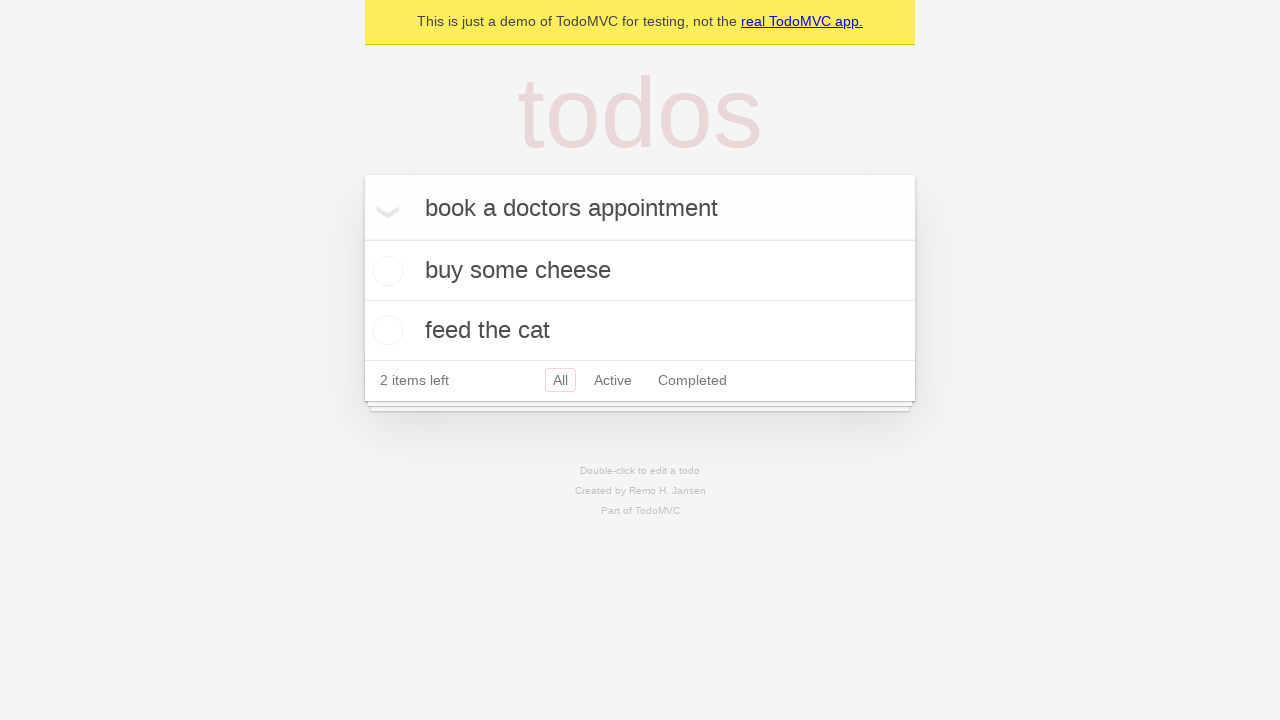

Pressed Enter to add third todo on internal:attr=[placeholder="What needs to be done?"i]
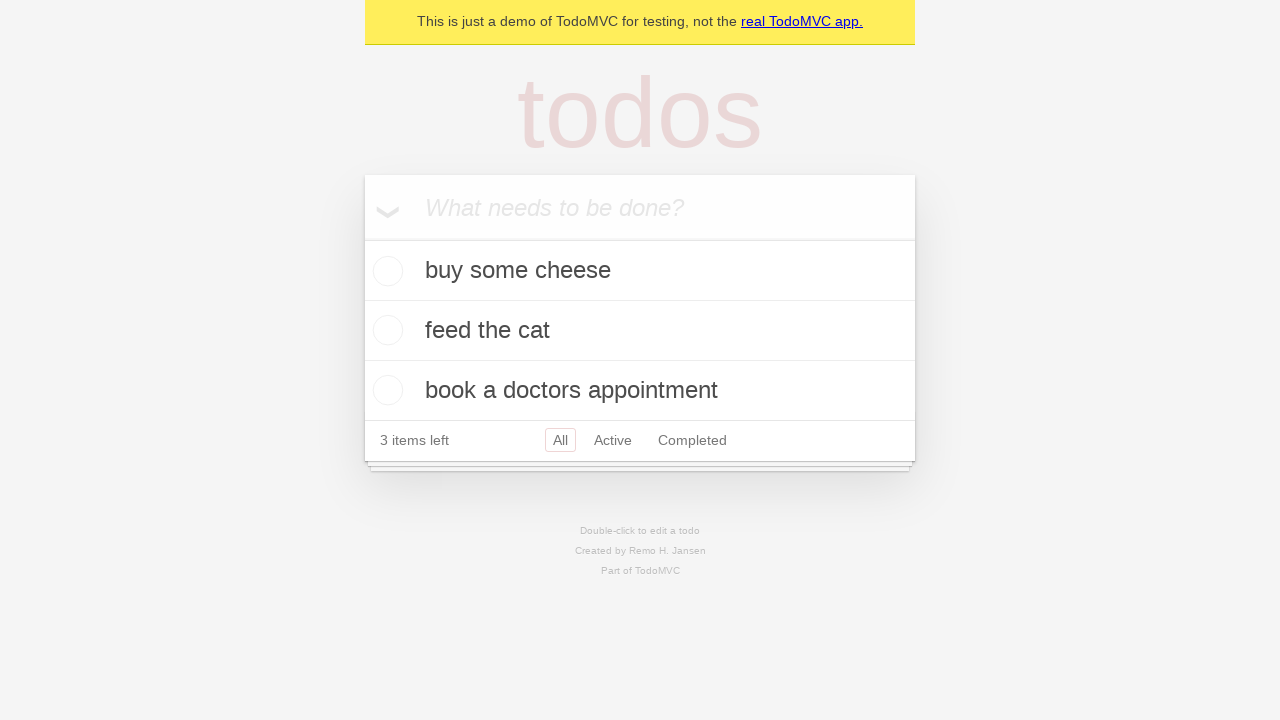

Double-clicked second todo to enter edit mode at (640, 331) on internal:testid=[data-testid="todo-item"s] >> nth=1
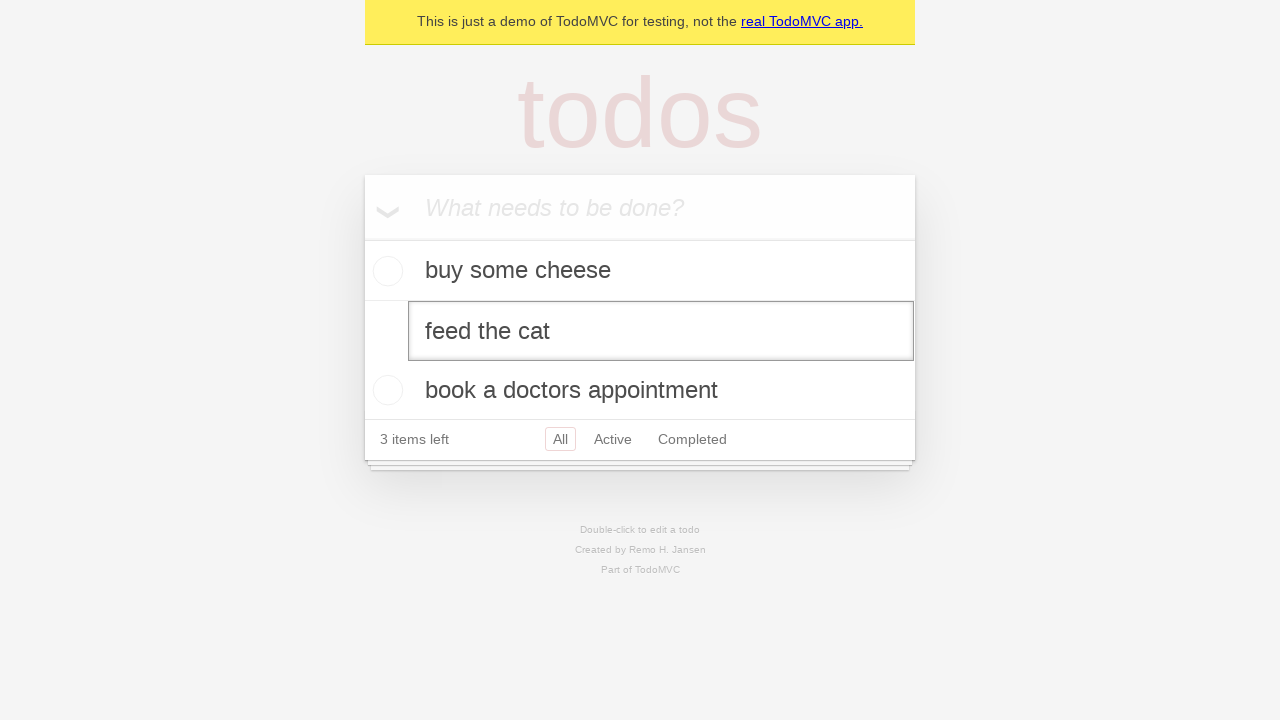

Changed second todo text to 'buy some sausages' in edit mode on internal:testid=[data-testid="todo-item"s] >> nth=1 >> internal:role=textbox[nam
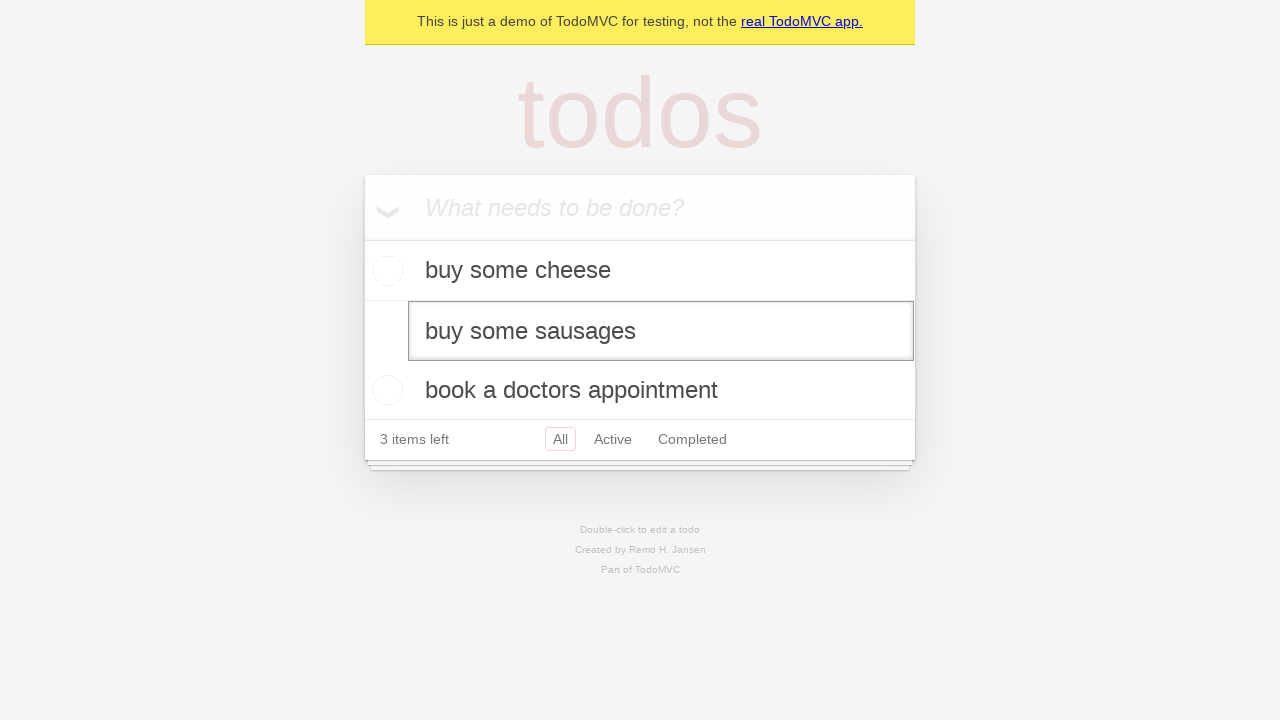

Pressed Escape to cancel edit and restore original text on internal:testid=[data-testid="todo-item"s] >> nth=1 >> internal:role=textbox[nam
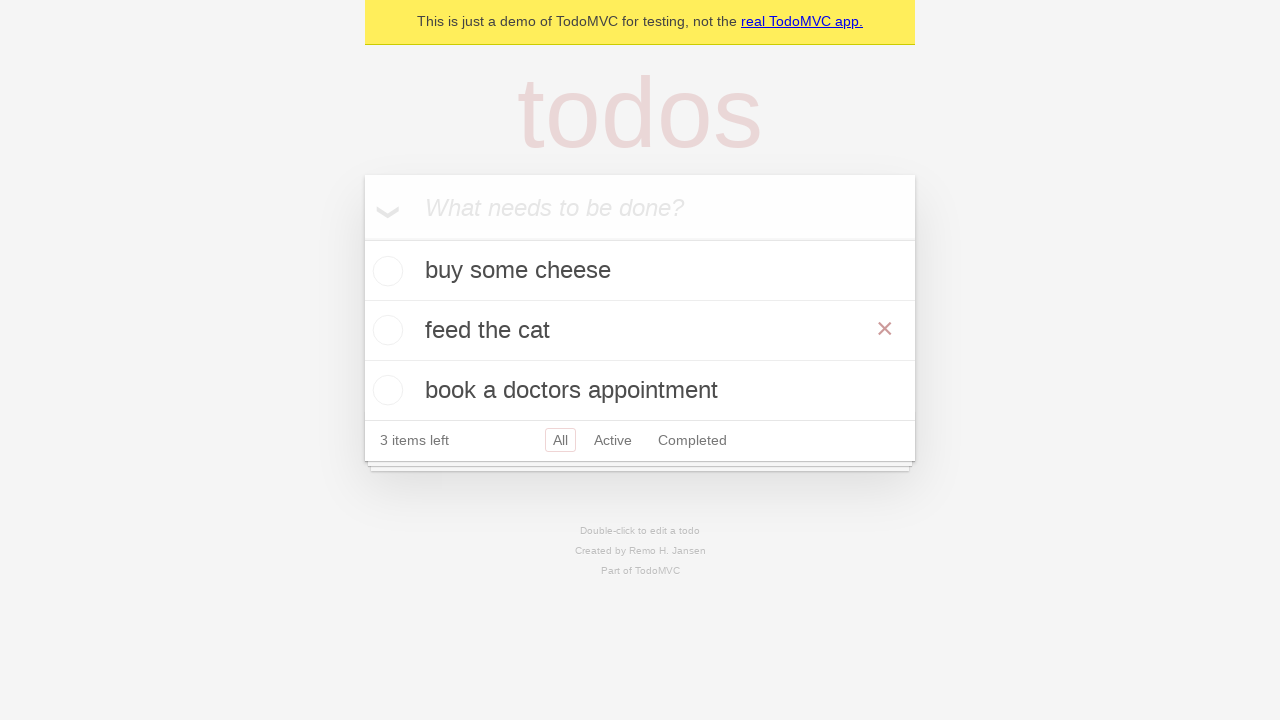

Verified todo title is visible, confirming edit was cancelled
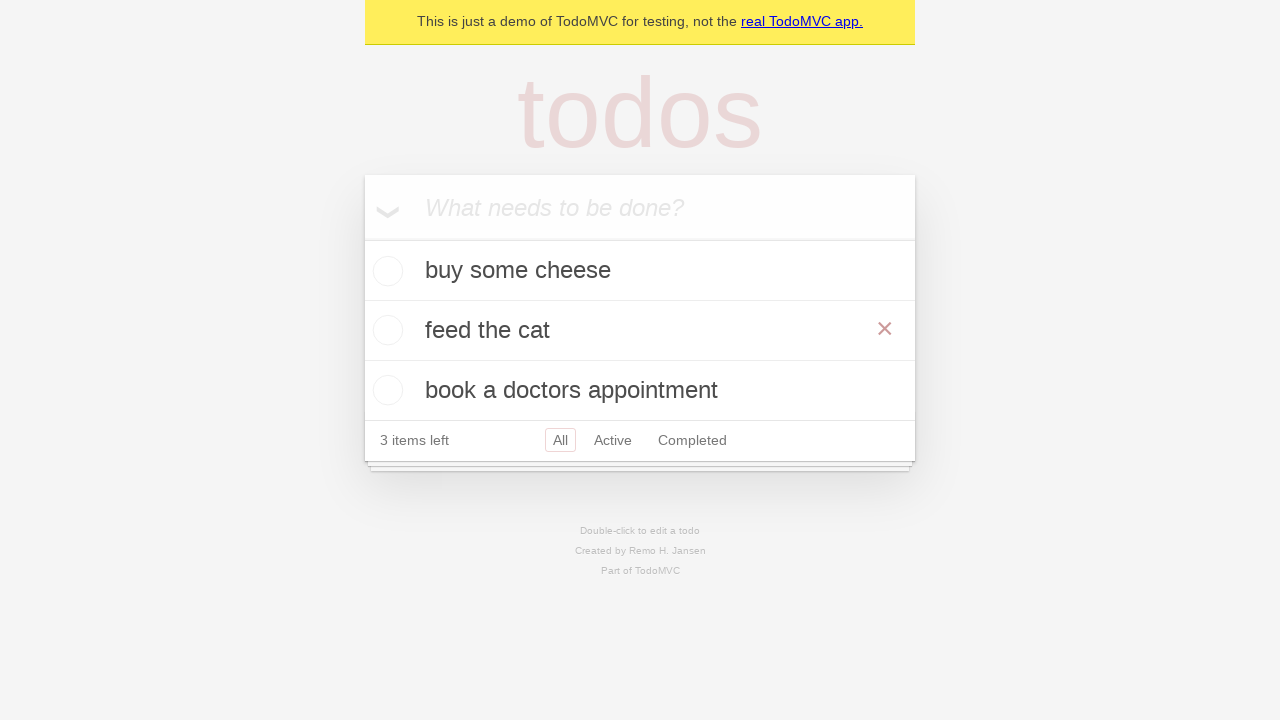

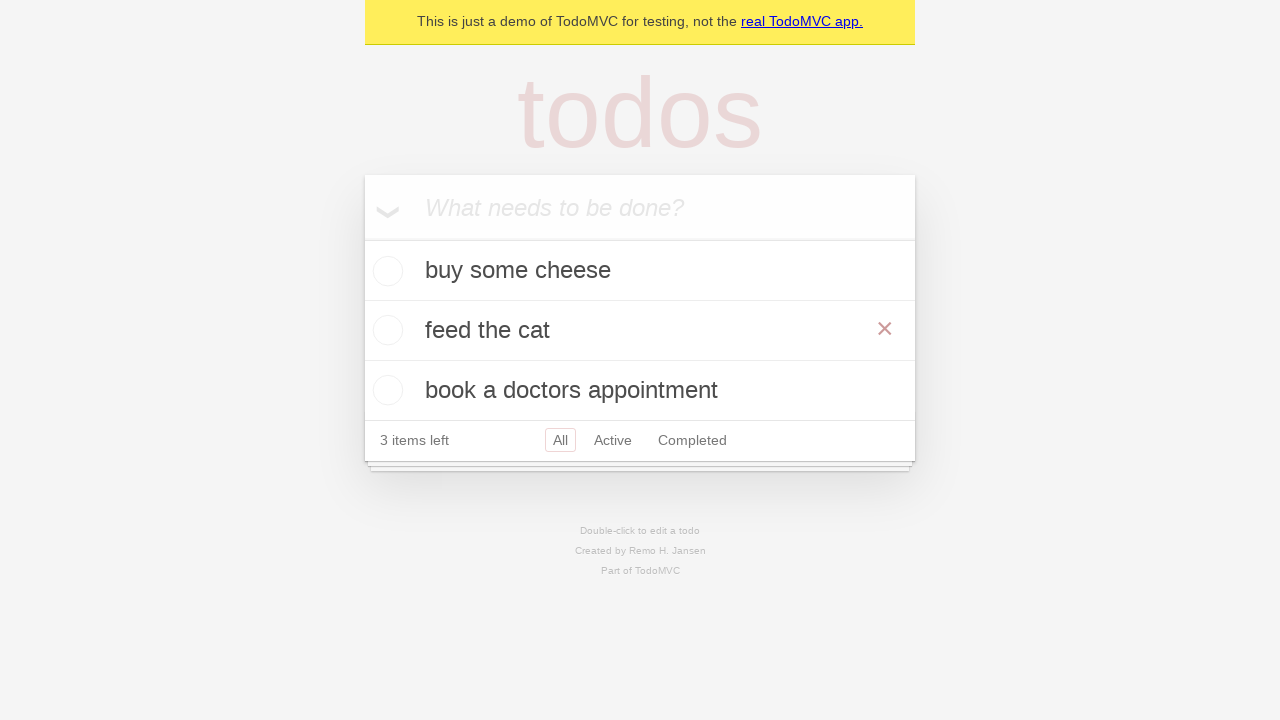